Tests table sorting functionality by clicking the sort icon and verifying that the vegetable names are displayed in sorted order

Starting URL: https://rahulshettyacademy.com/seleniumPractise/#/offers

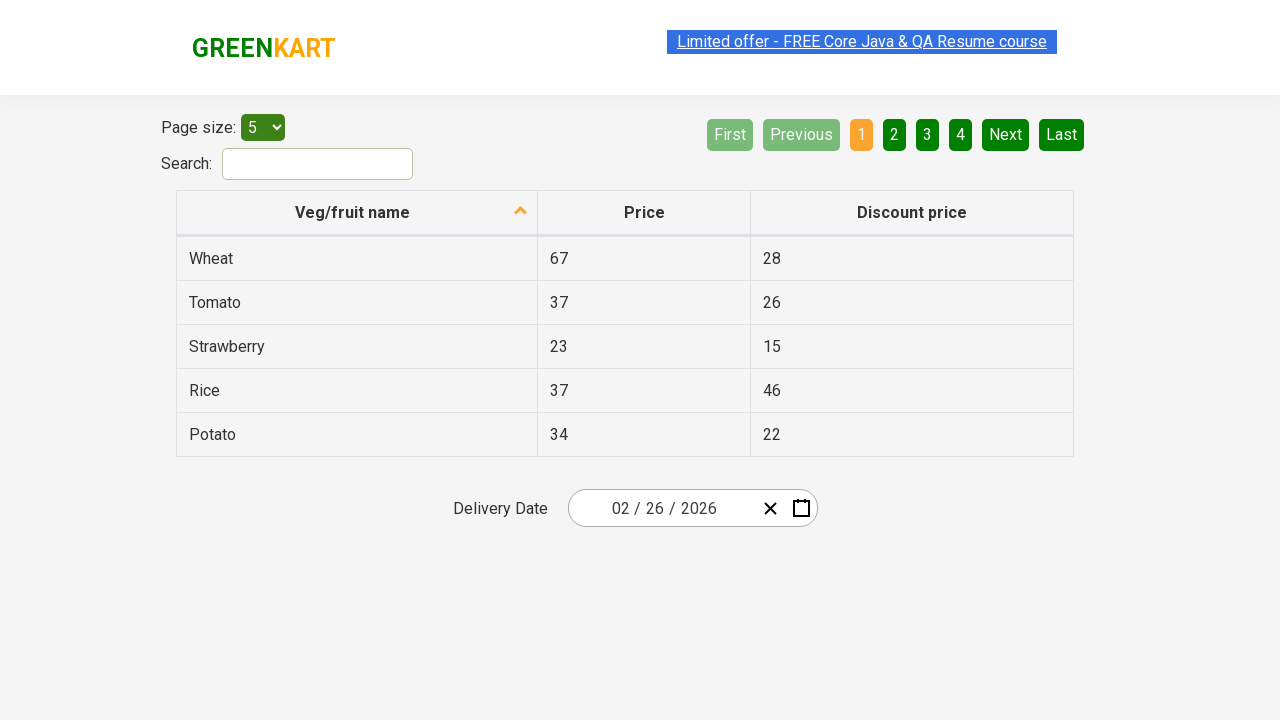

Clicked sort icon to sort vegetables at (521, 212) on .sort-icon
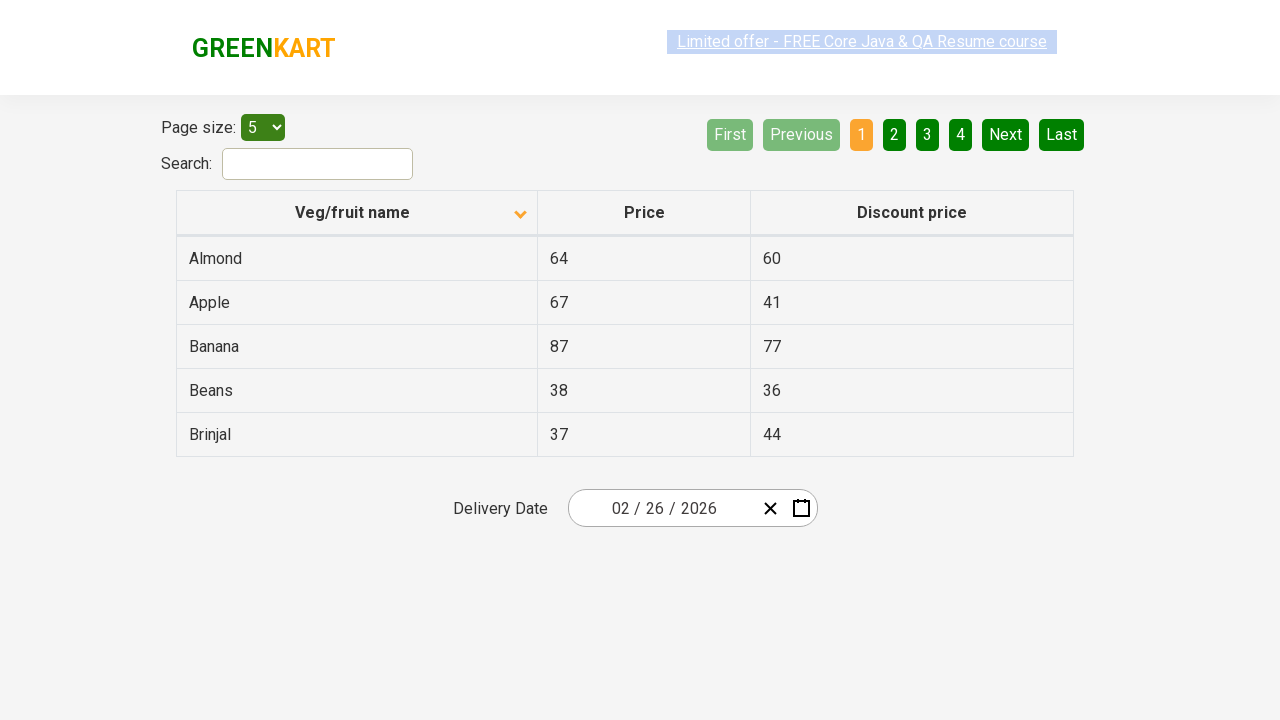

Waited 500ms for table to be sorted
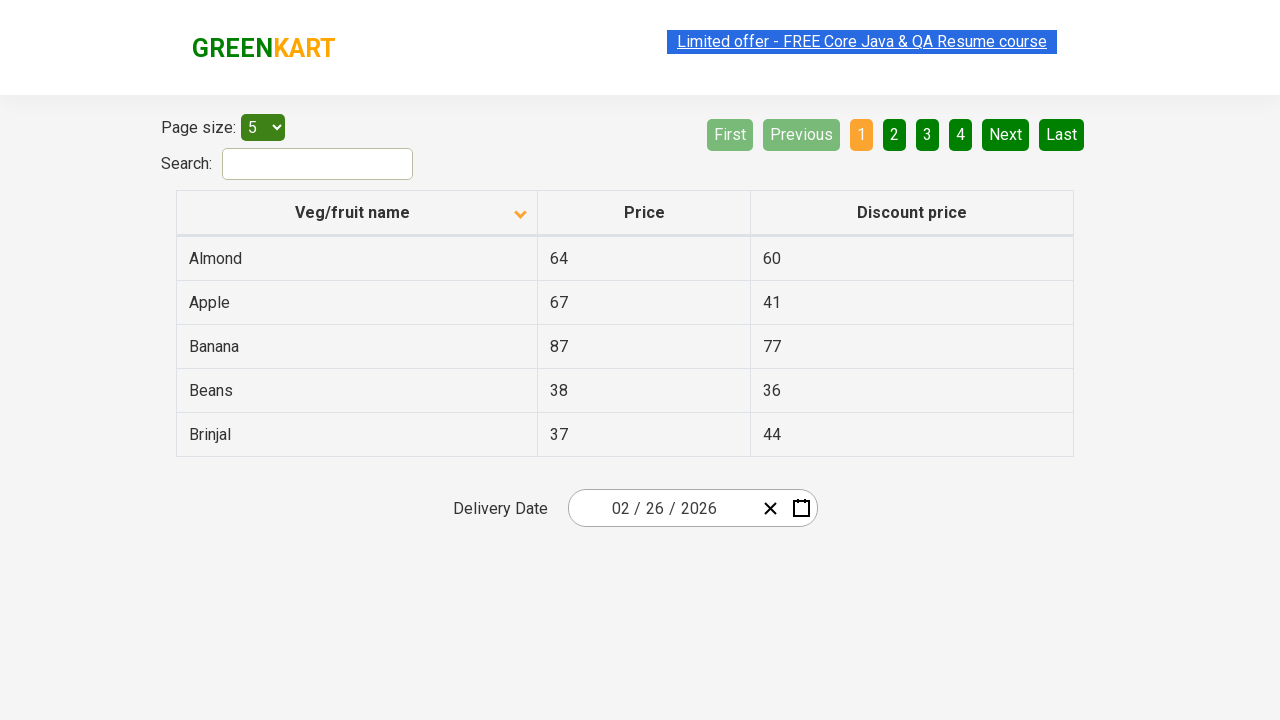

Retrieved all vegetable name elements from table first column
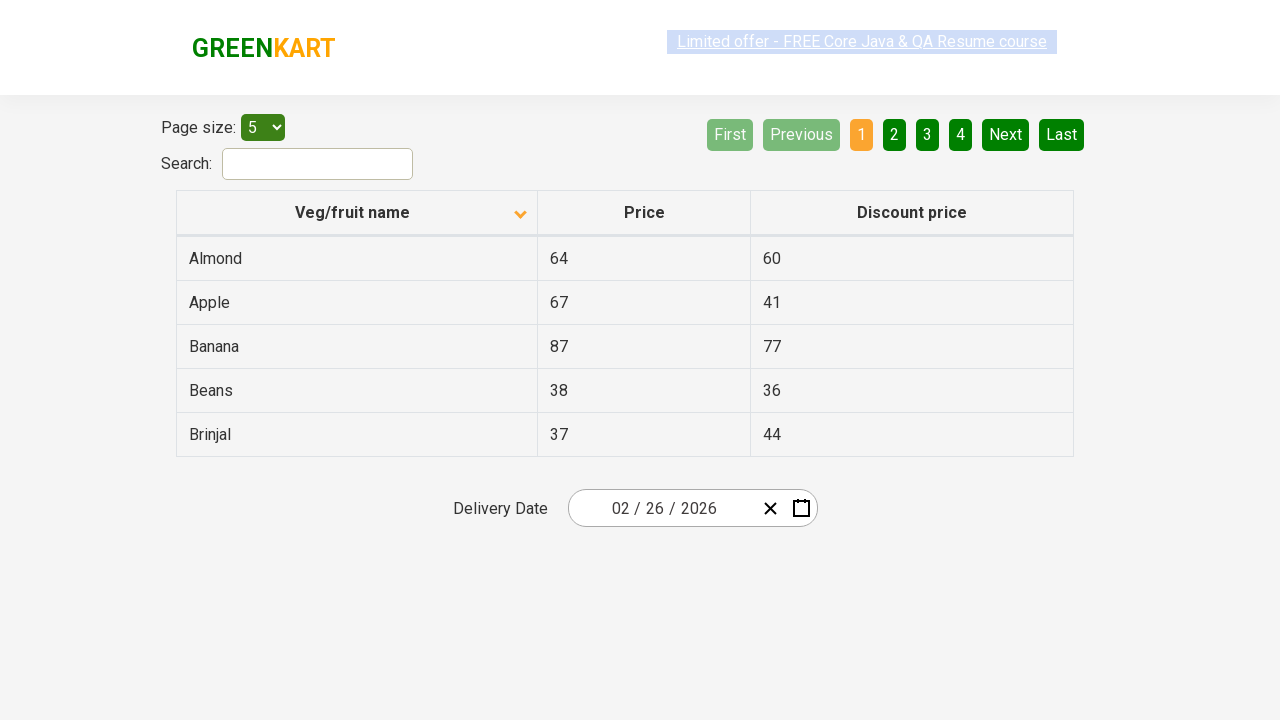

Extracted 5 vegetable names from elements
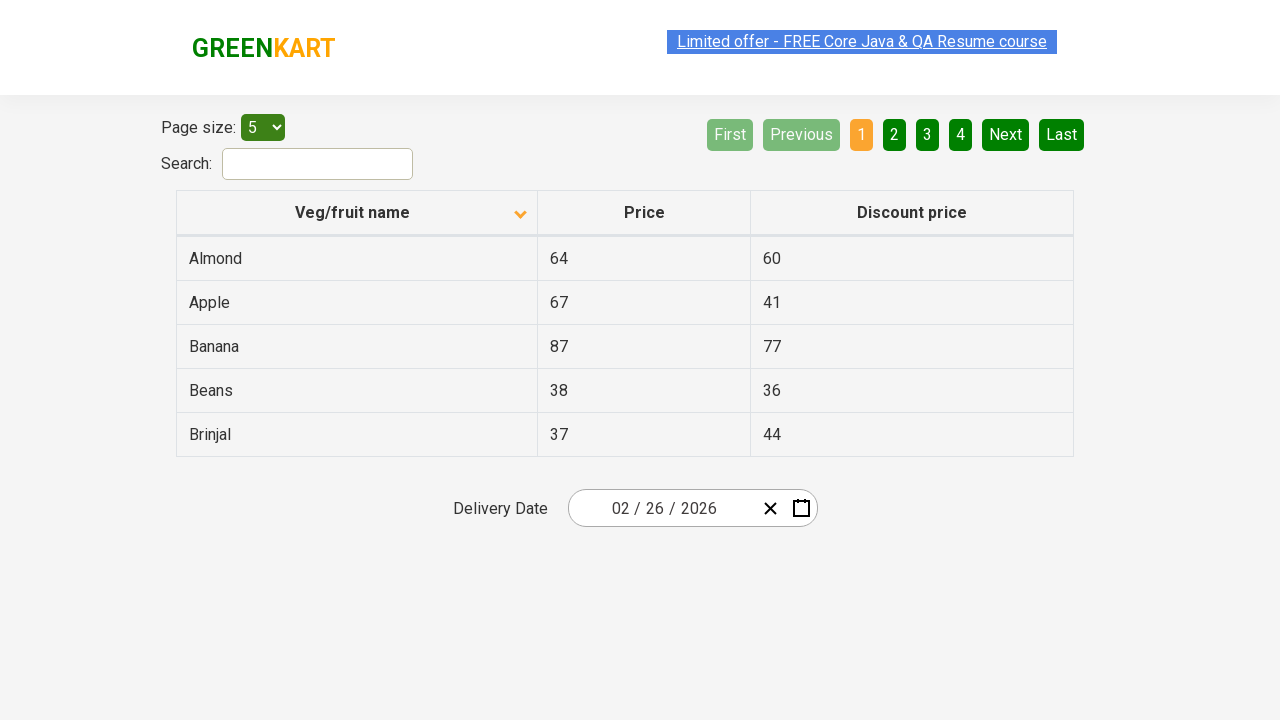

Created sorted reference list of vegetable names
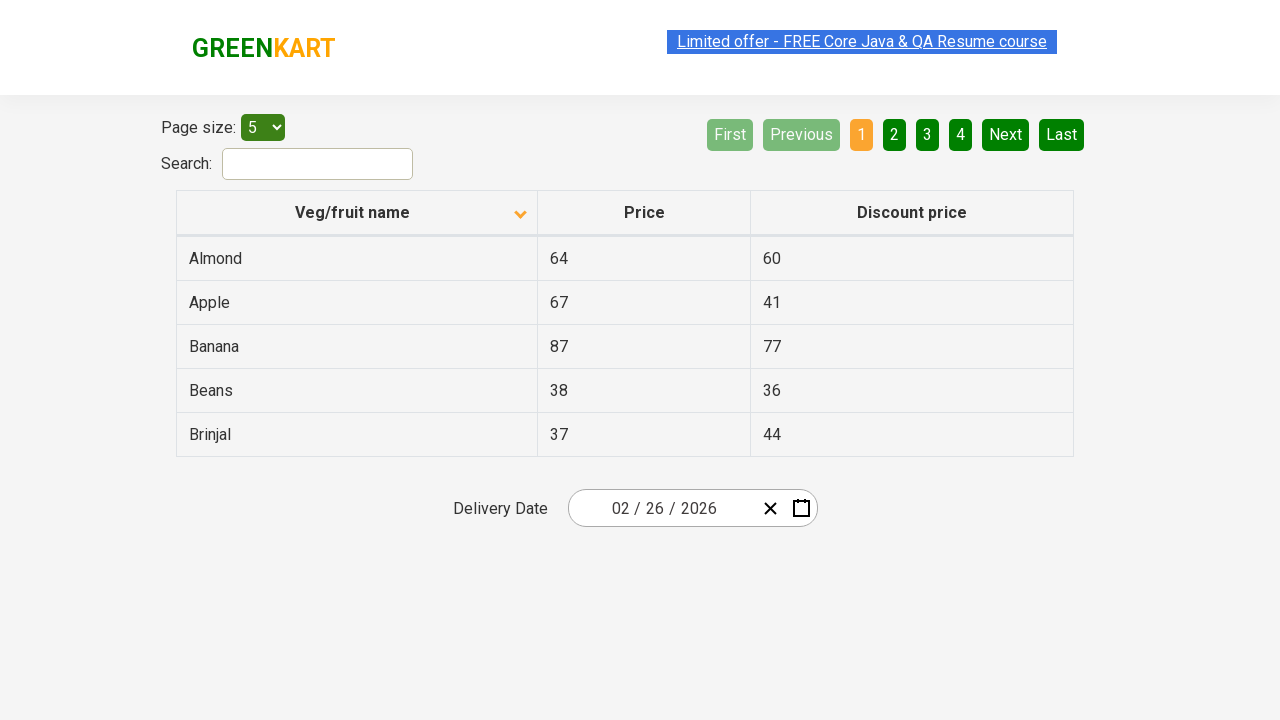

Verified that vegetables are sorted in alphabetical order
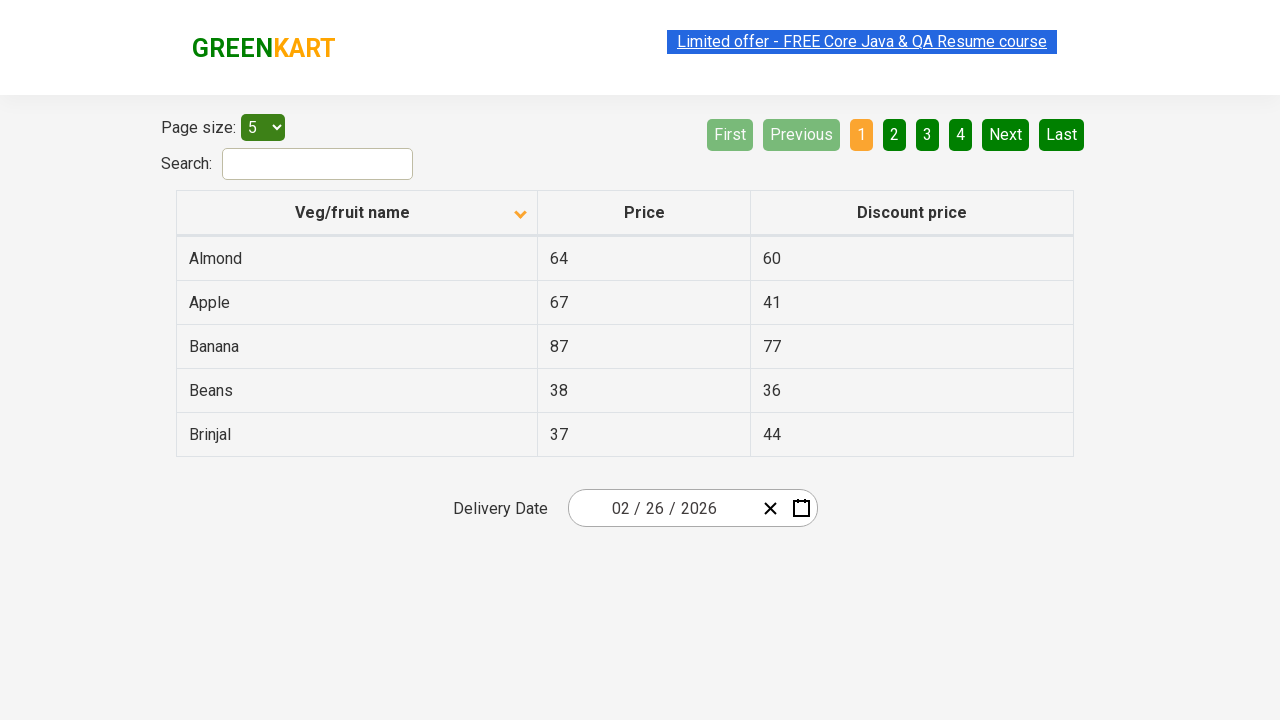

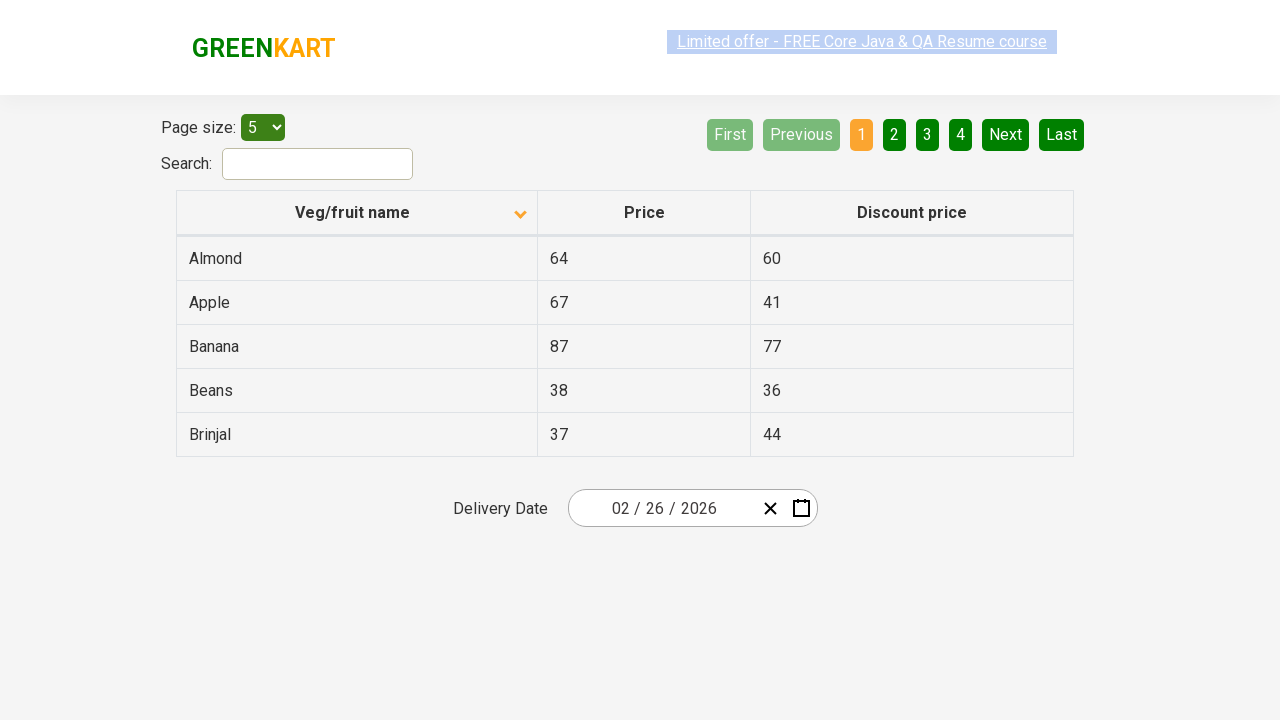